Fills out the same registration form using XPath selectors instead of CSS selectors

Starting URL: https://demo.opencart-extensions.co.uk/index.php?route=account/register

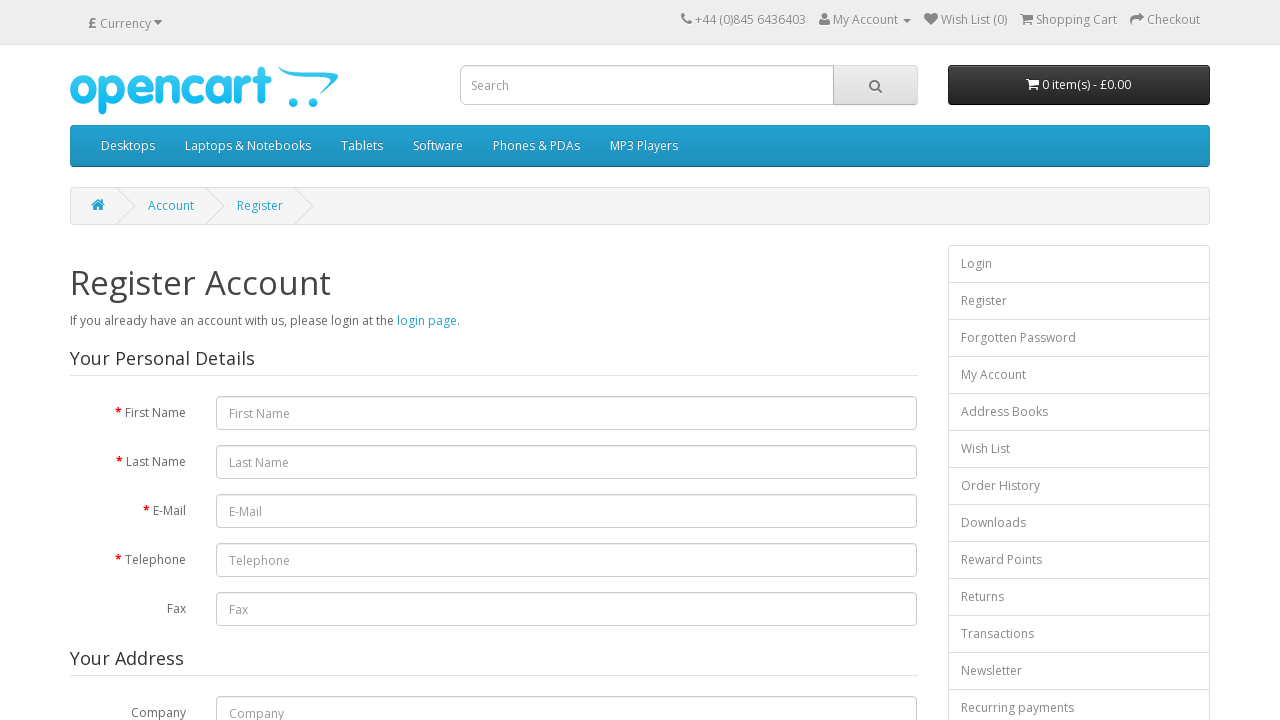

Filled first name field with 'Michael' on //*[@id='input-firstname']
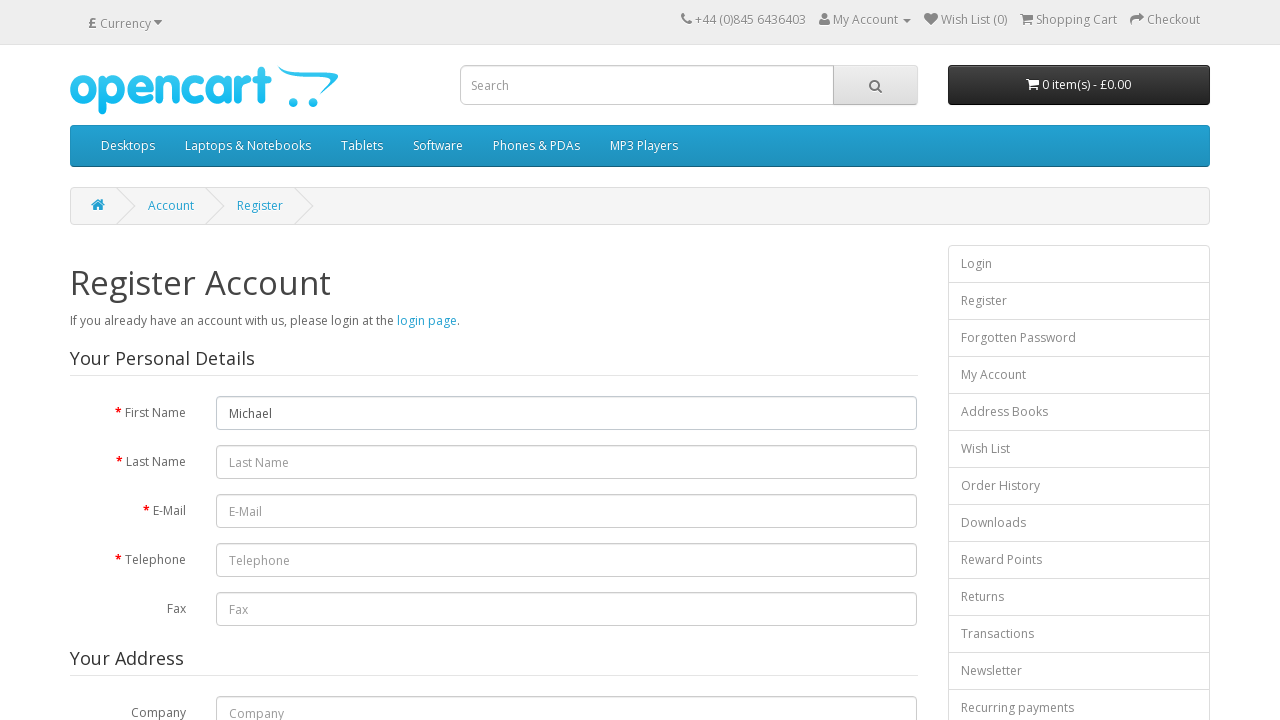

Filled last name field with 'Johnson' on //*[@id='input-lastname']
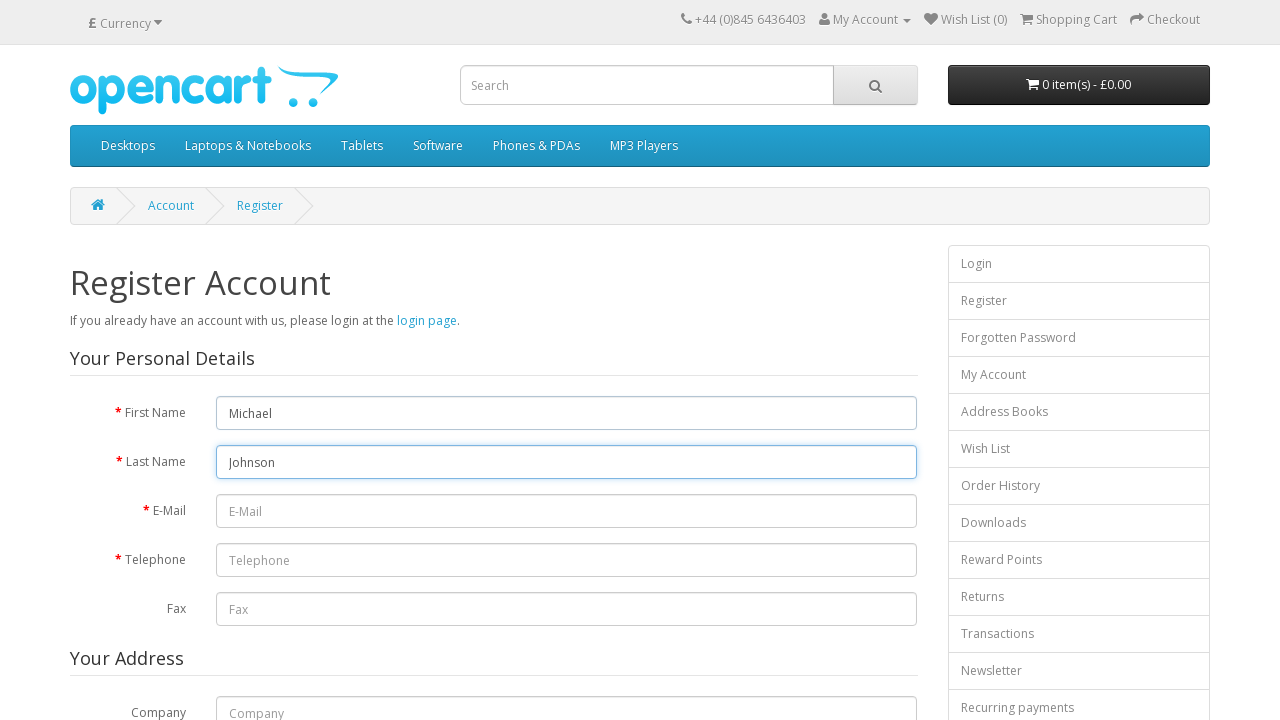

Filled email field with 'mjohnson234@example.com' on //*[@id='input-email']
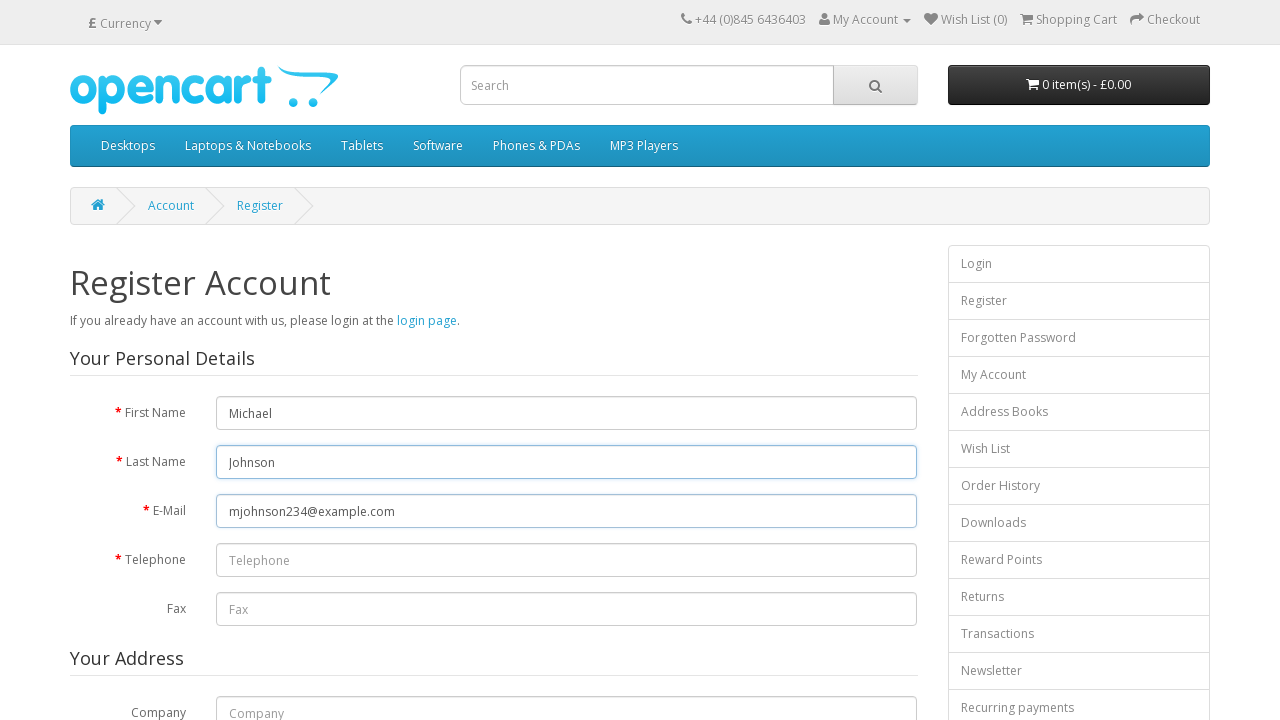

Filled telephone field with '865432109' on //*[@id='input-telephone']
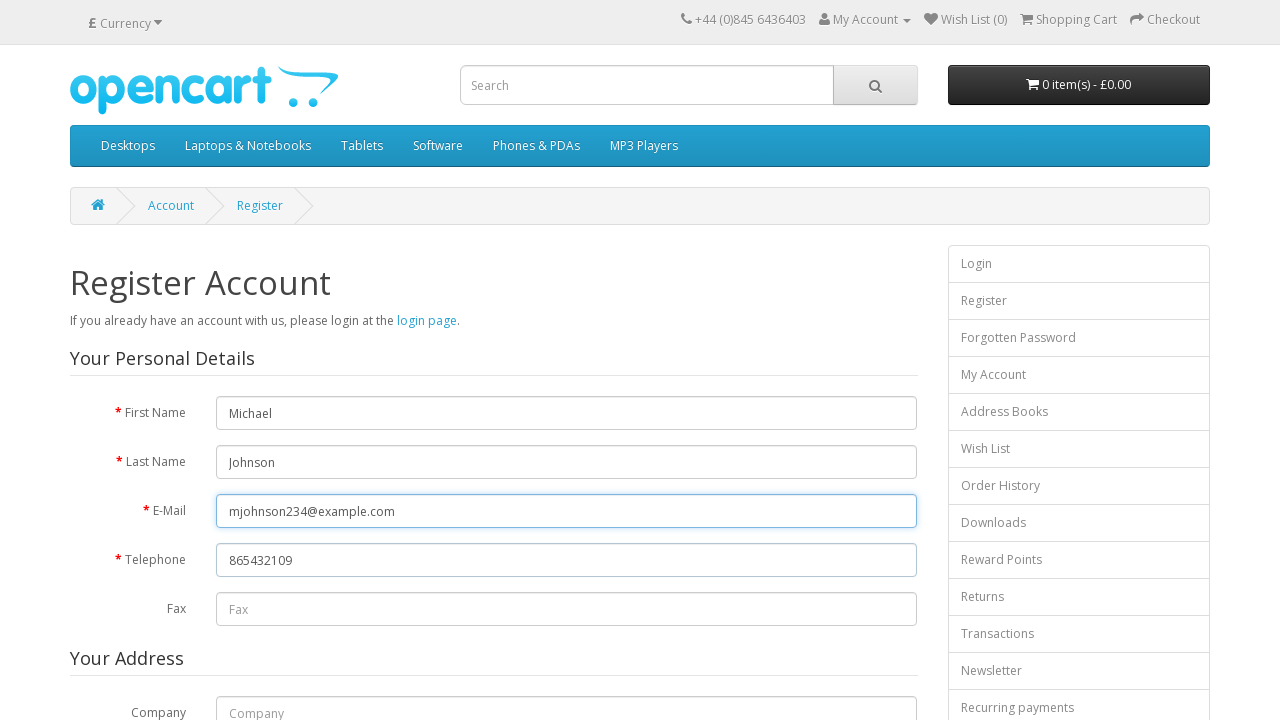

Filled fax field with '865432110' on //*[@id='input-fax']
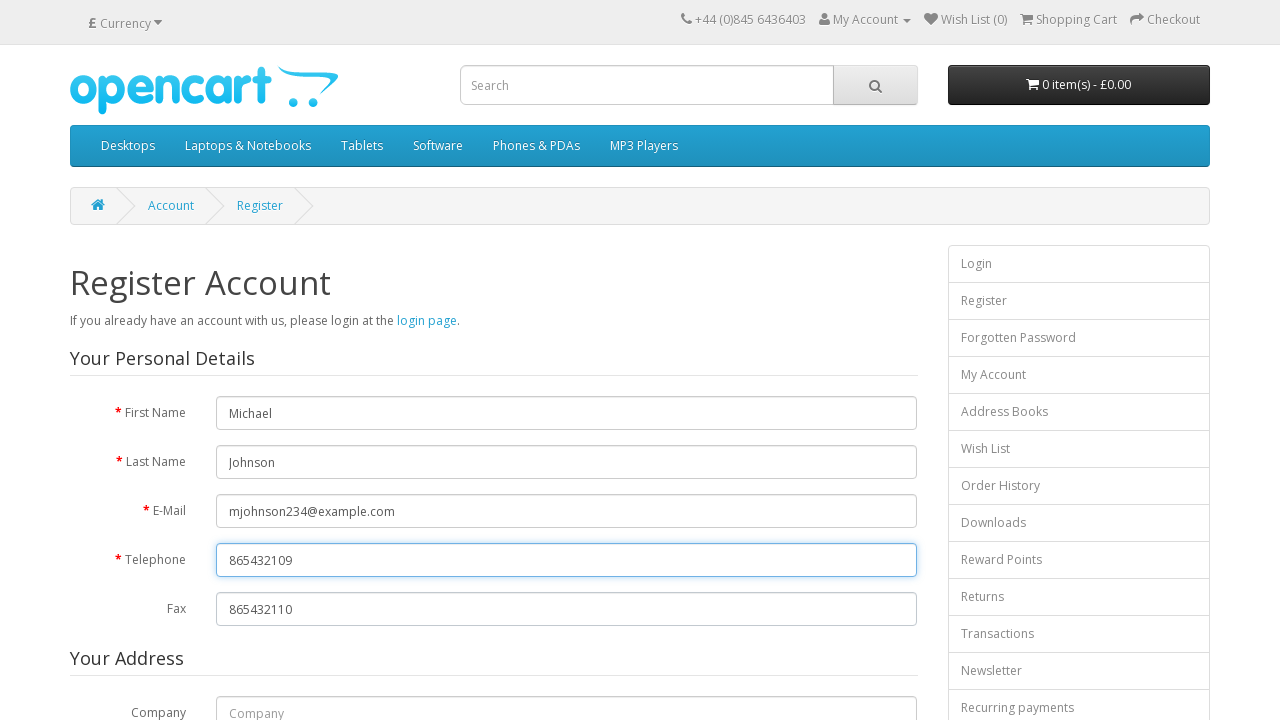

Filled company field with 'Innovation Corp' on //*[@id='input-company']
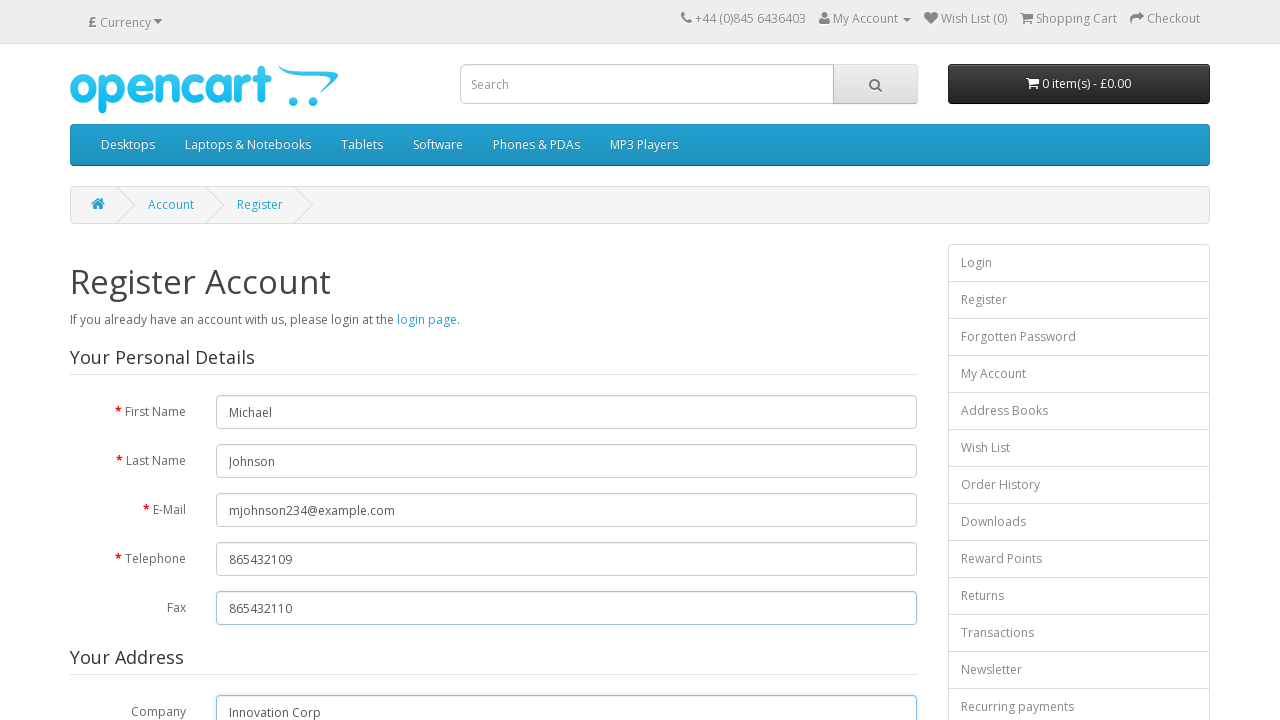

Filled address line 1 with '456 Pine Avenue' on //*[@id='input-address-1']
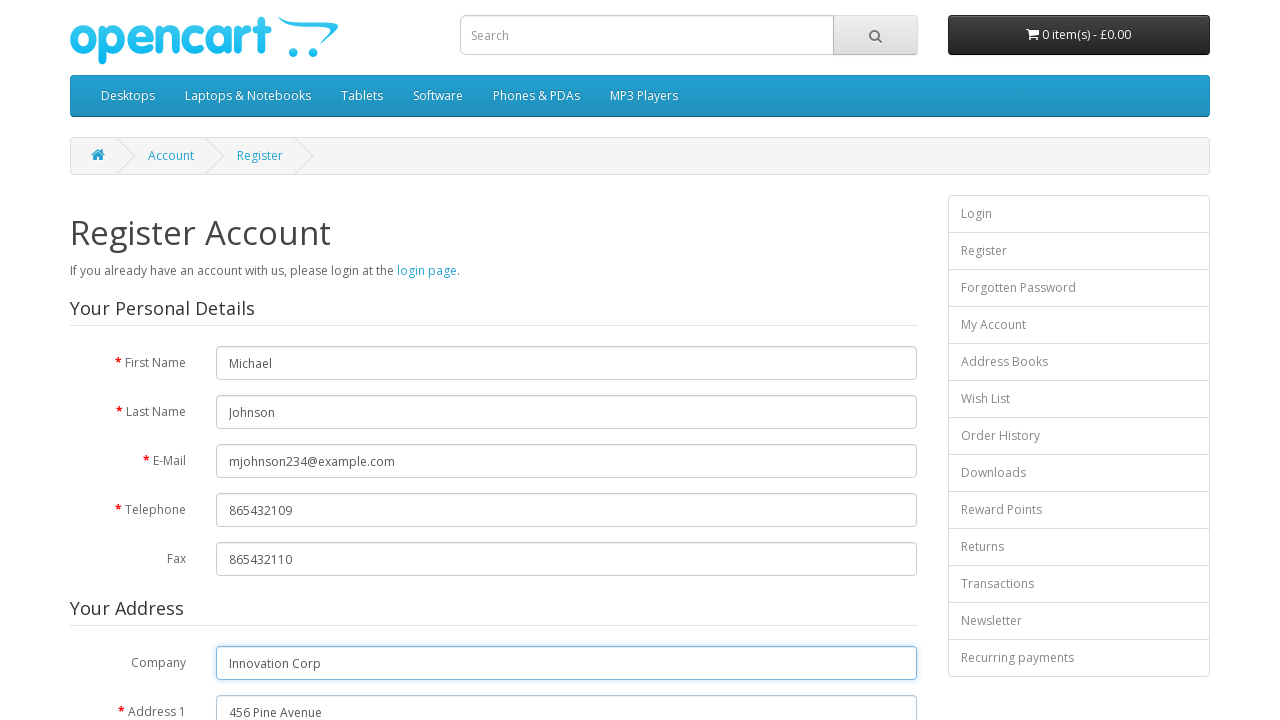

Filled address line 2 with 'Floor 3' on //*[@id='input-address-2']
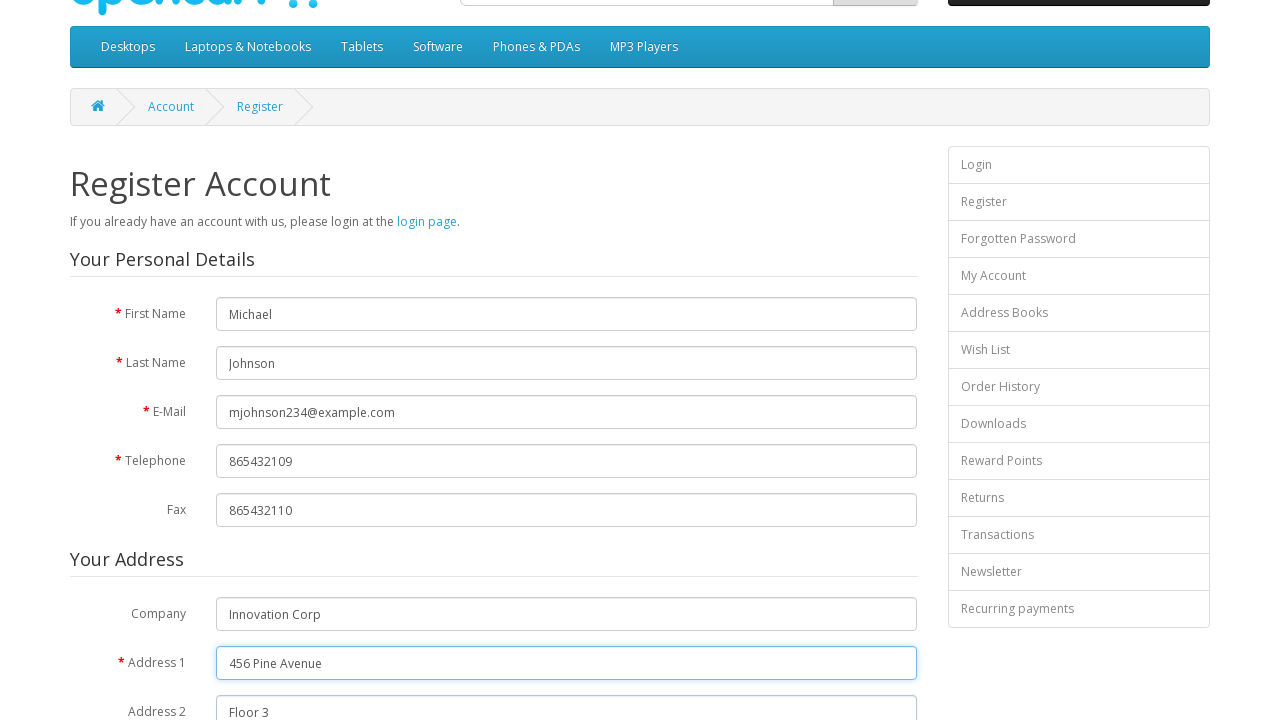

Filled city field with 'Klaipeda' on //*[@id='input-city']
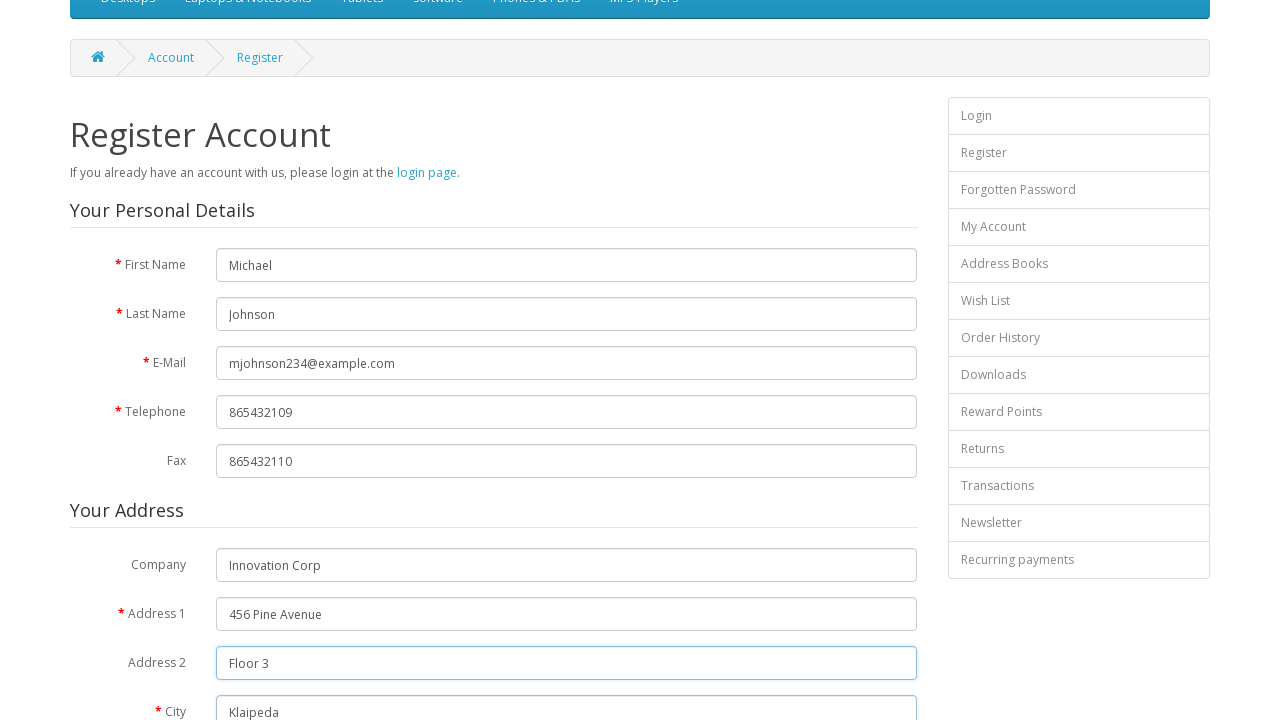

Filled postcode field with '54321' on //*[@id='input-postcode']
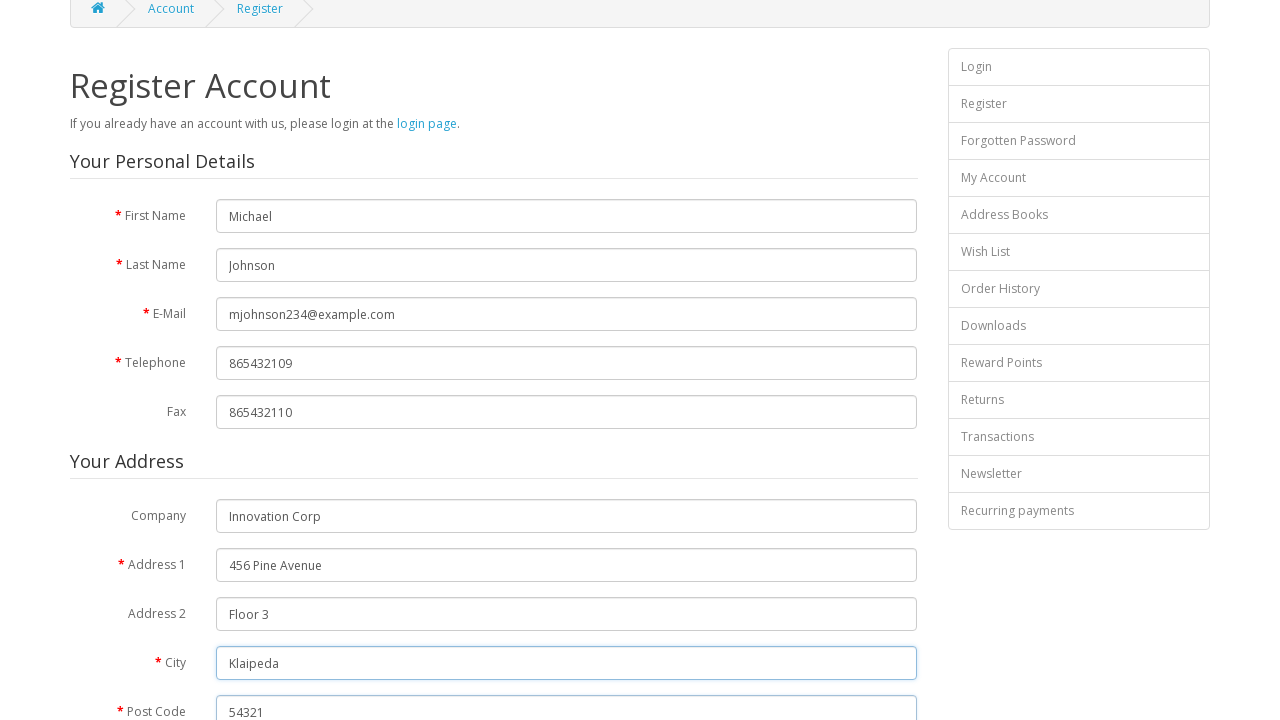

Selected 'Lithuania' from country dropdown on //*[@id='input-country']
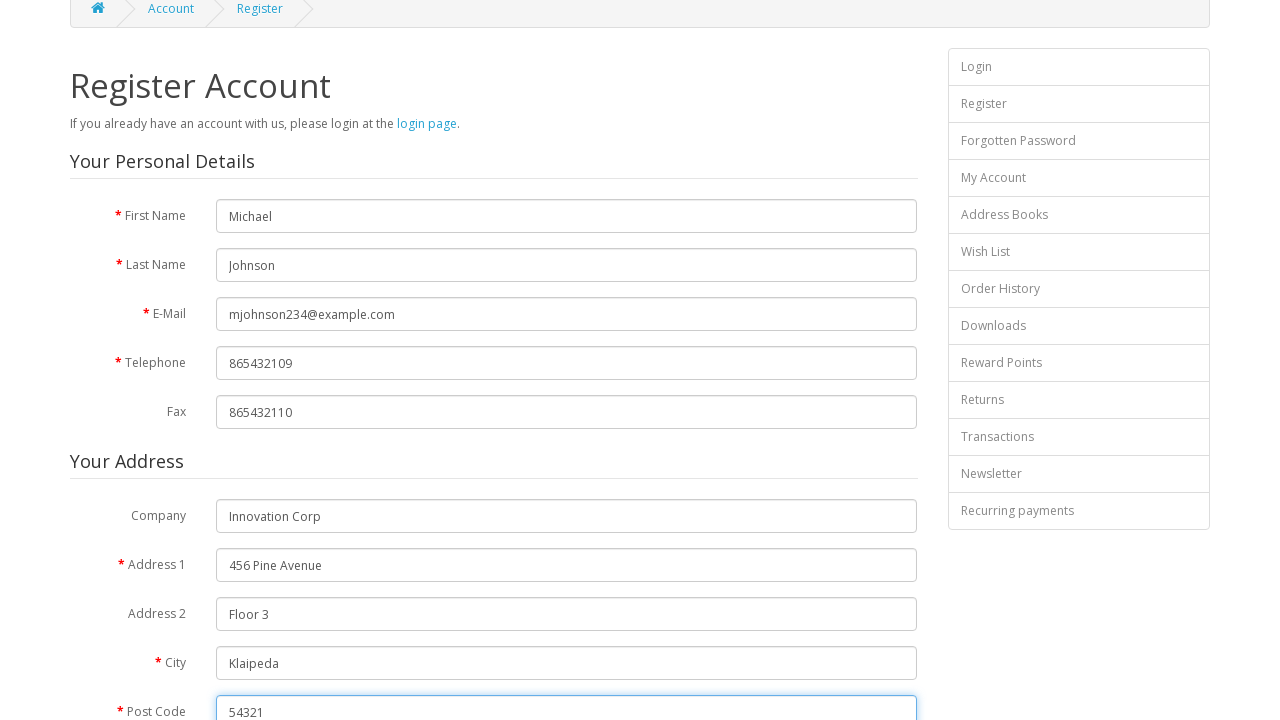

Selected 'Kaunas' from region dropdown on //*[@id='input-zone']
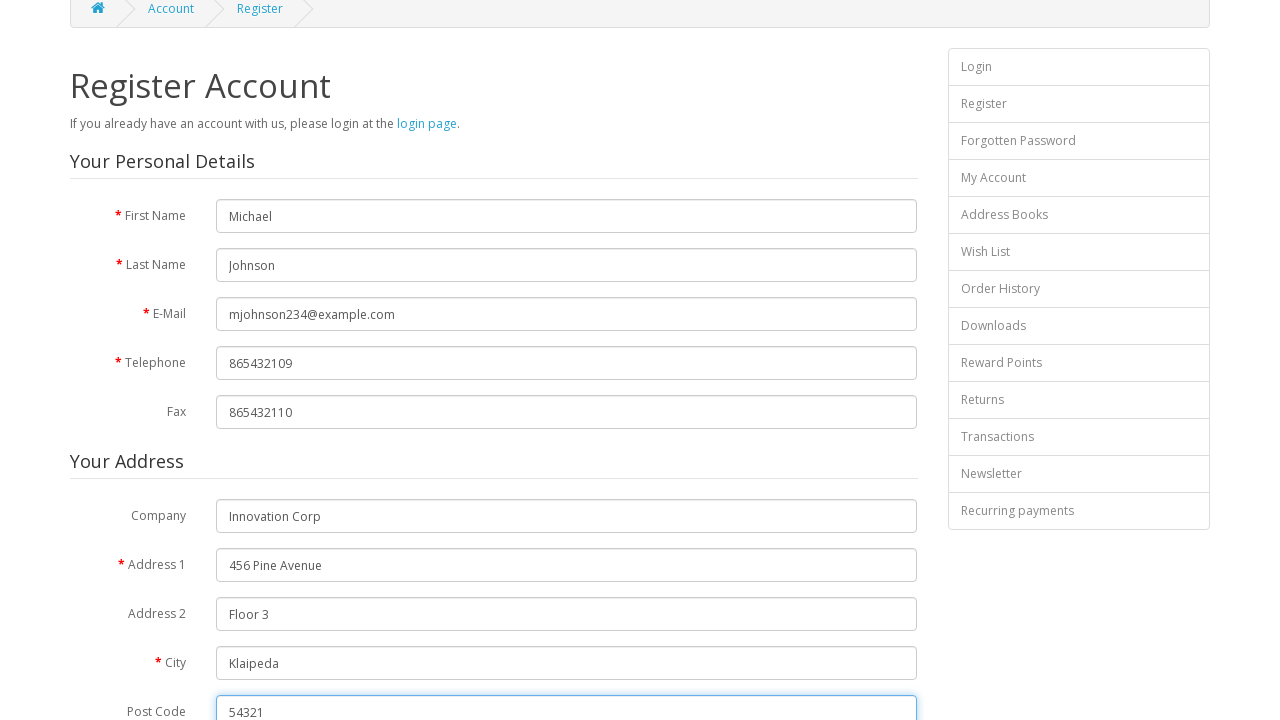

Filled password field with 'myPassword456' on //*[@id='input-password']
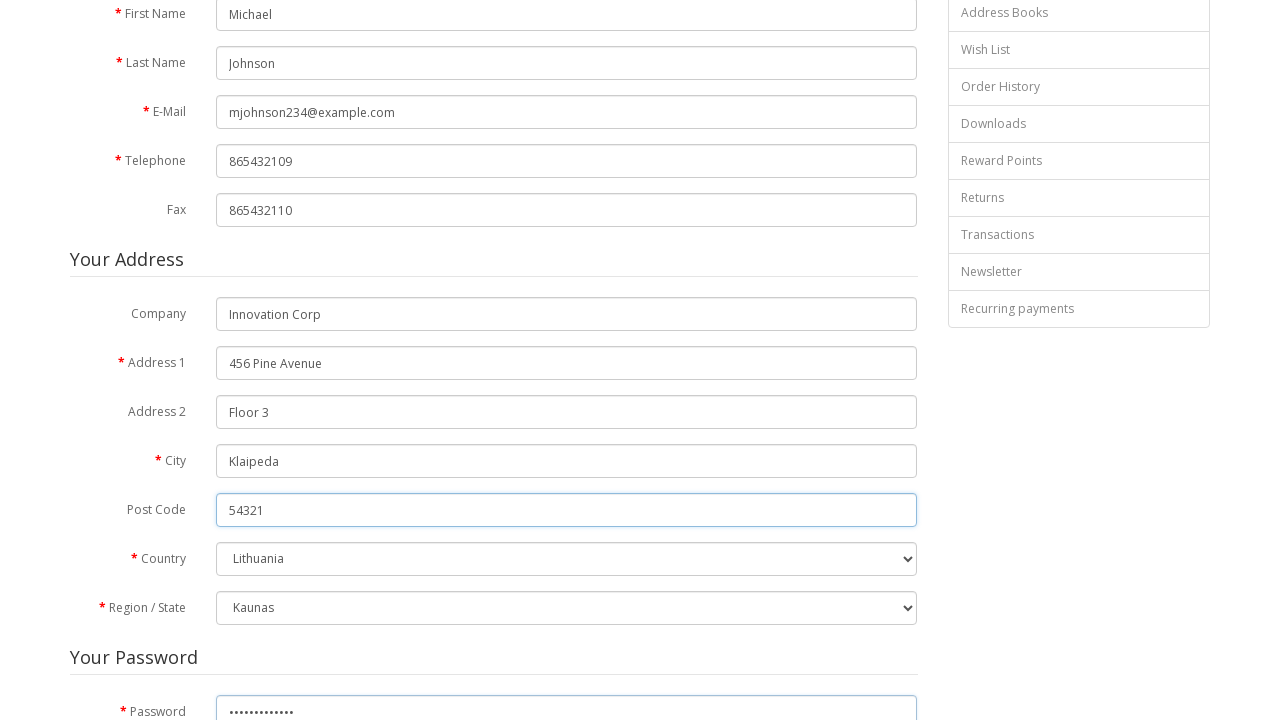

Filled password confirmation field with 'myPassword456' on //*[@id='input-confirm']
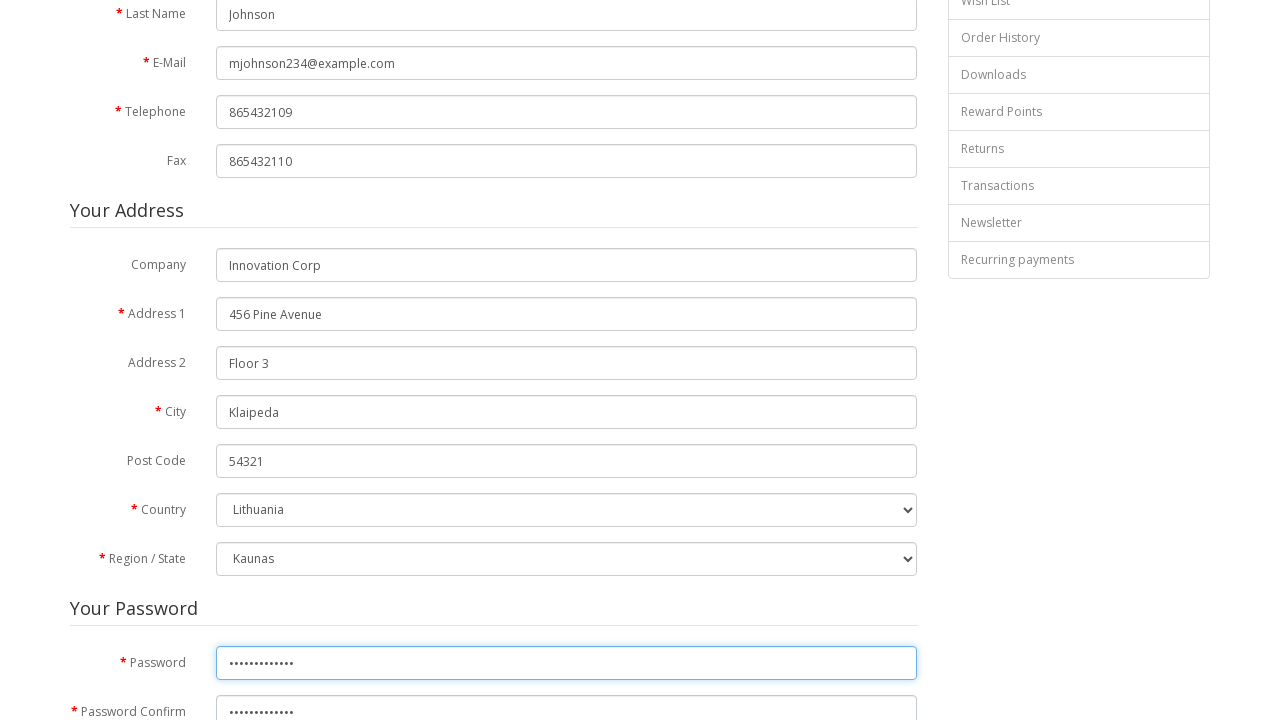

Clicked agree checkbox to accept terms and conditions at (825, 411) on xpath=//input[@name='agree']
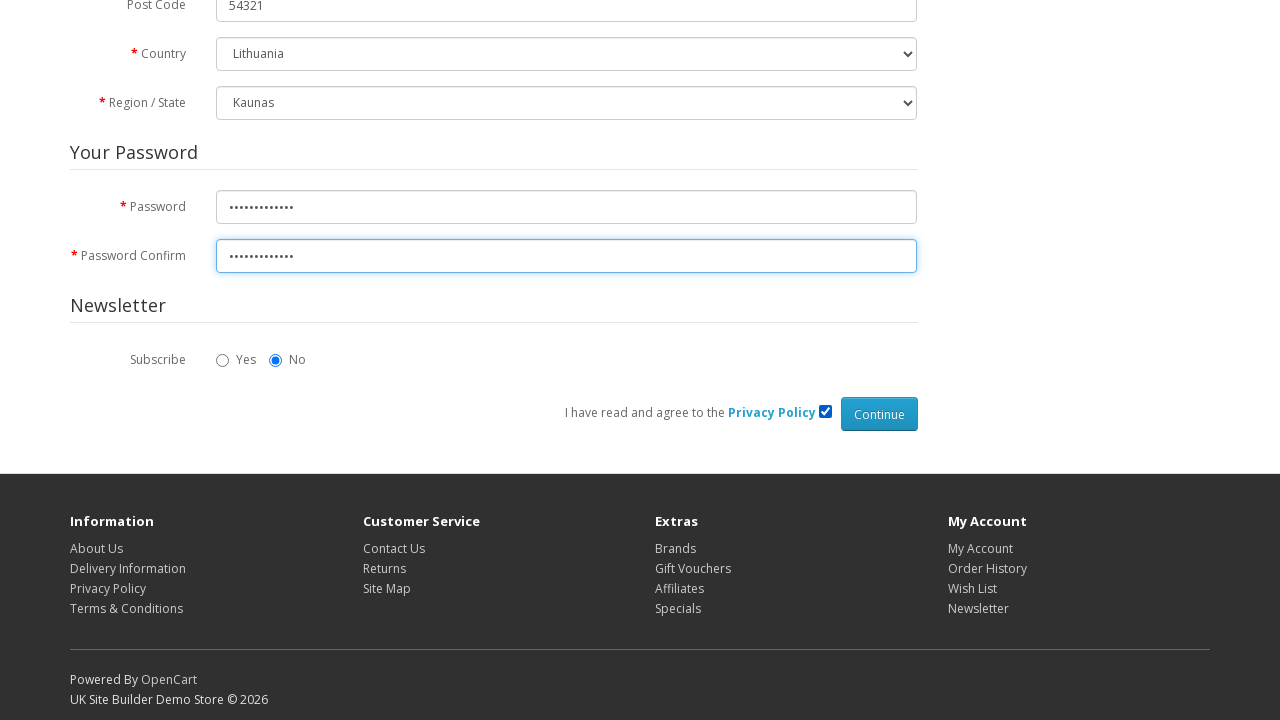

Clicked submit button to complete registration at (879, 414) on xpath=//input[@type='submit']
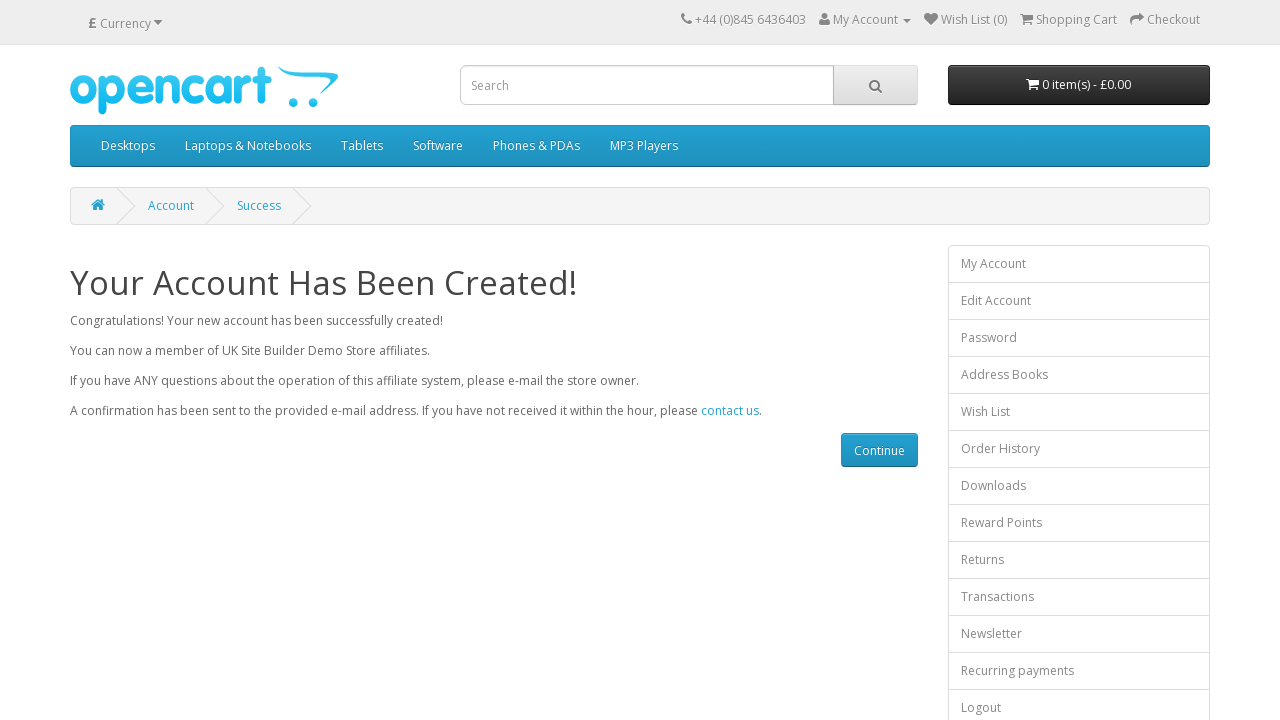

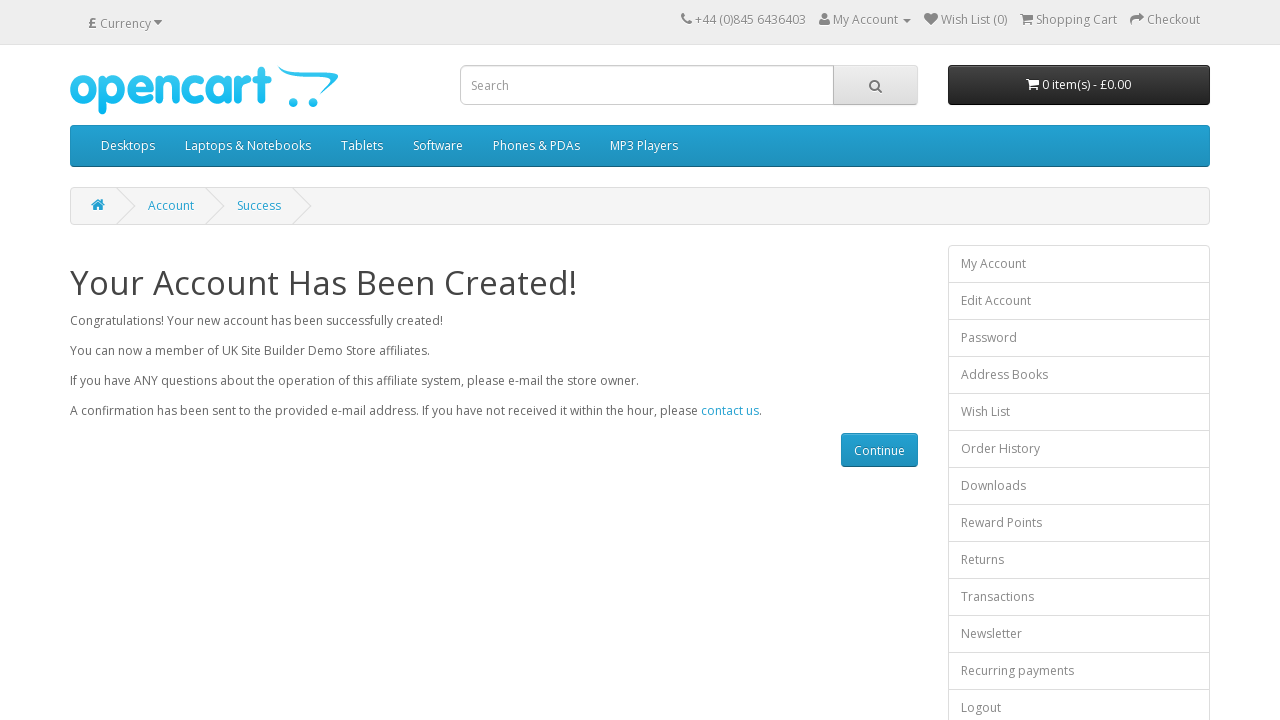